Tests prompt JavaScript alert by clicking a button, reading the alert text, and accepting it

Starting URL: https://v1.training-support.net/selenium/javascript-alerts

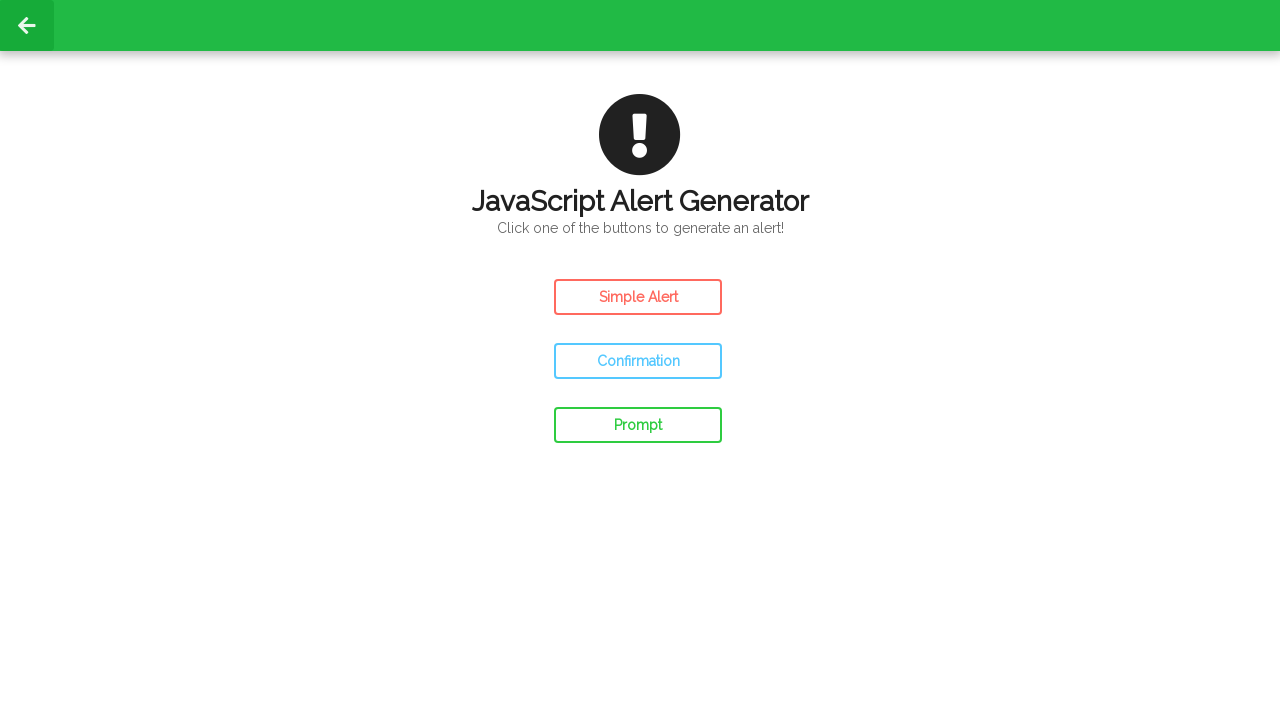

Clicked the prompt alert button at (638, 425) on #prompt
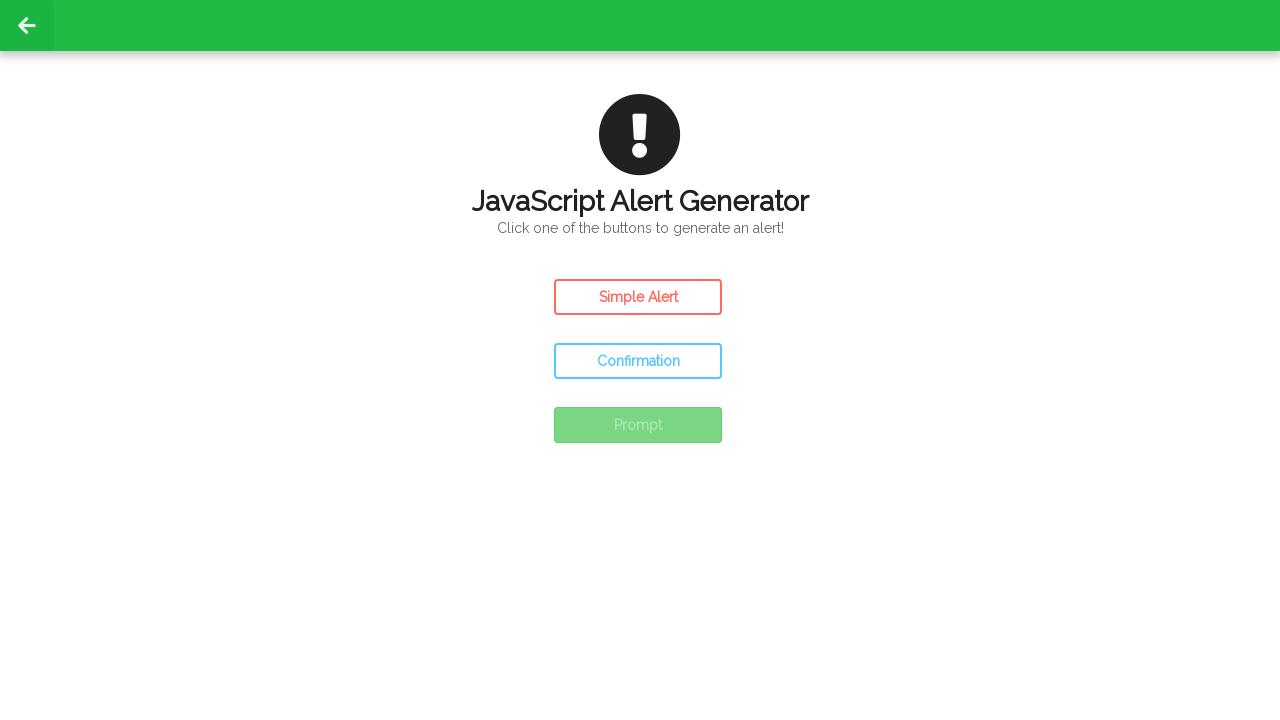

Set up dialog handler to accept prompt alert
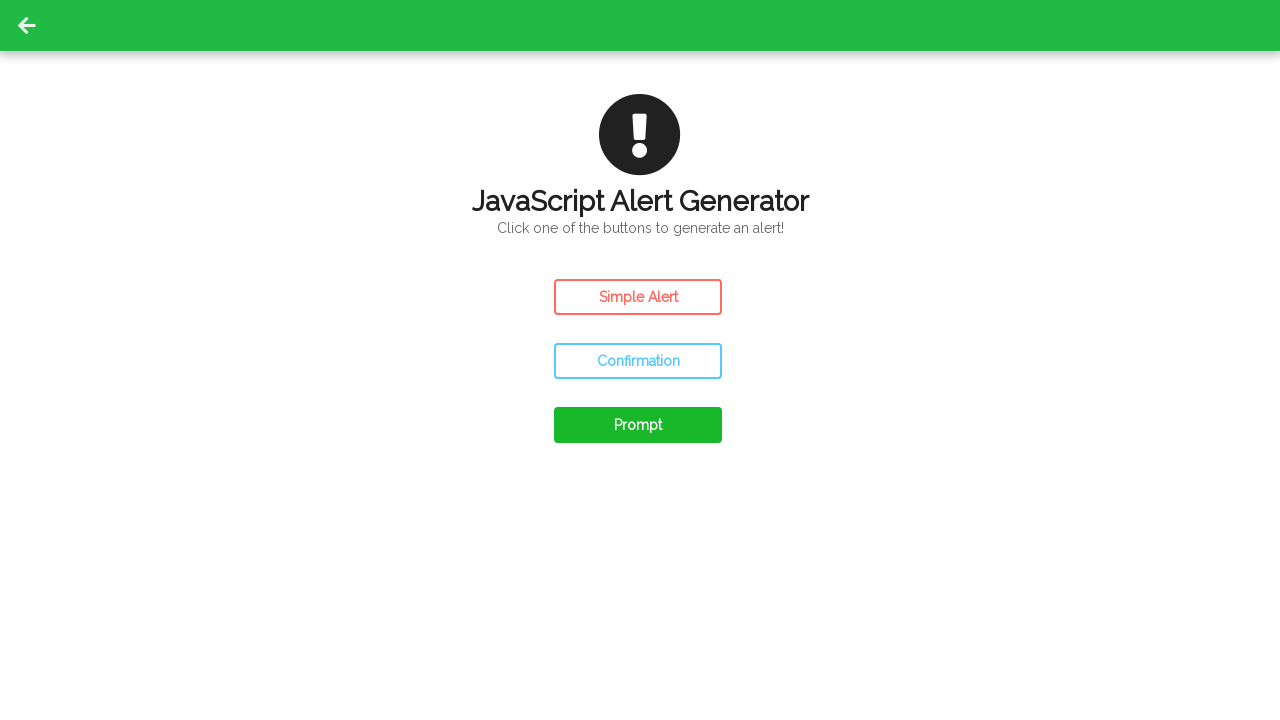

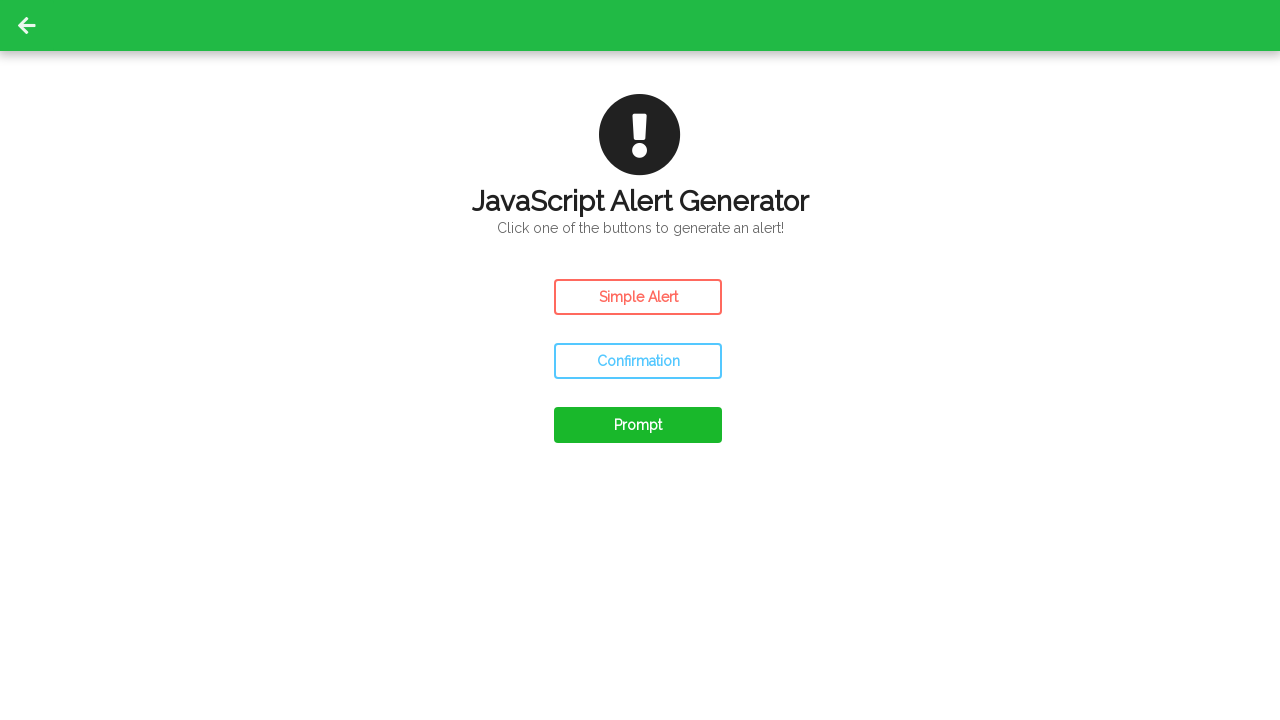